Tests sorting the "Due" column using semantic class attributes on the second table for better browser compatibility.

Starting URL: http://the-internet.herokuapp.com/tables

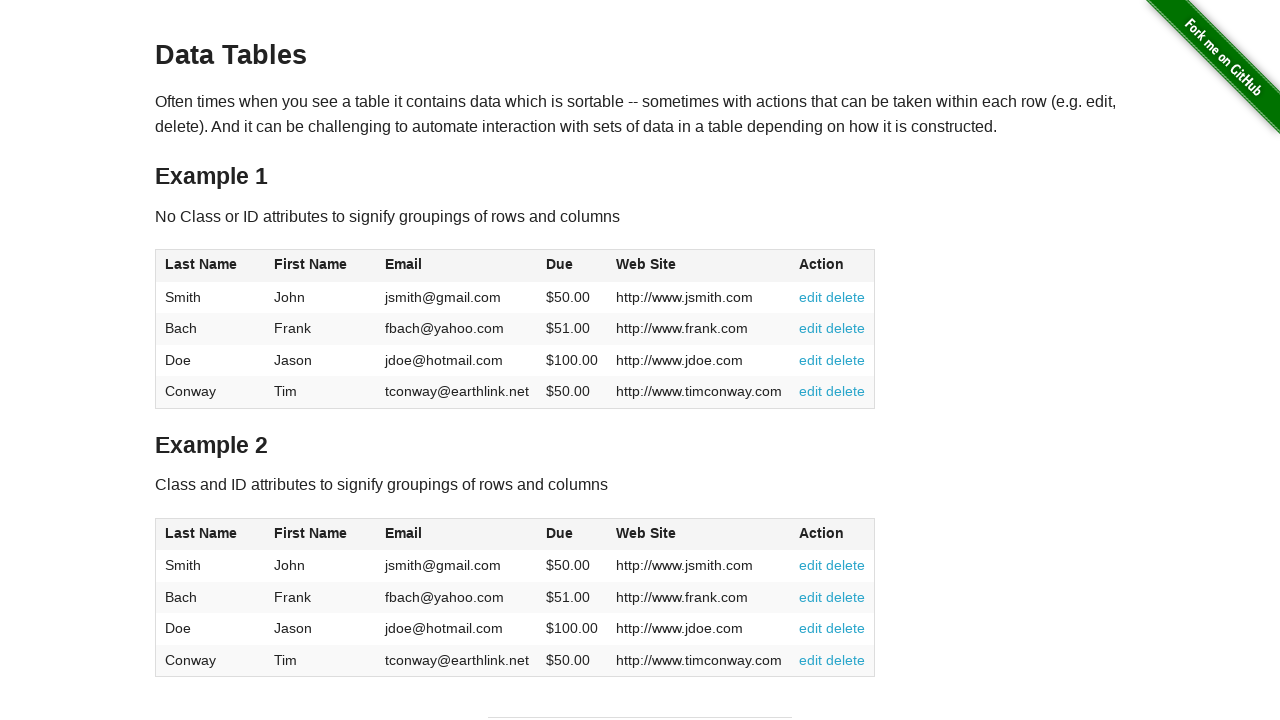

Clicked Due column header in second table using semantic class selector at (560, 533) on #table2 thead .dues
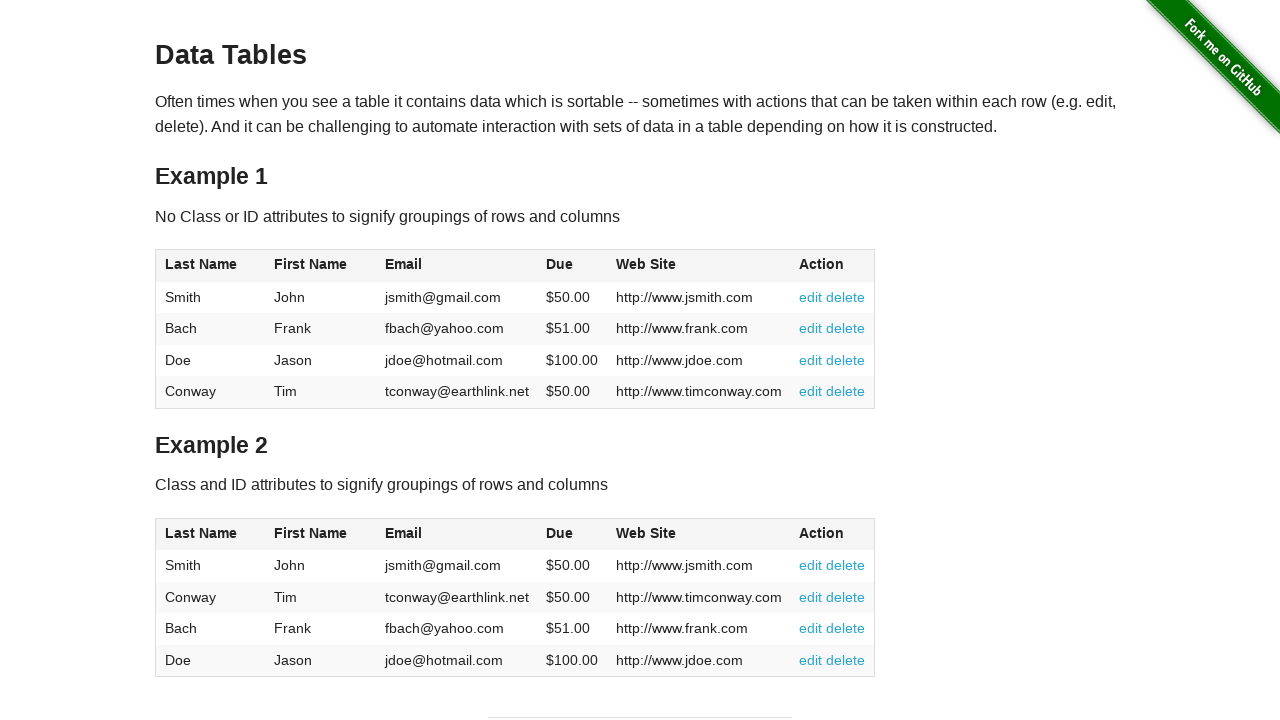

Waited for table data to load in second table
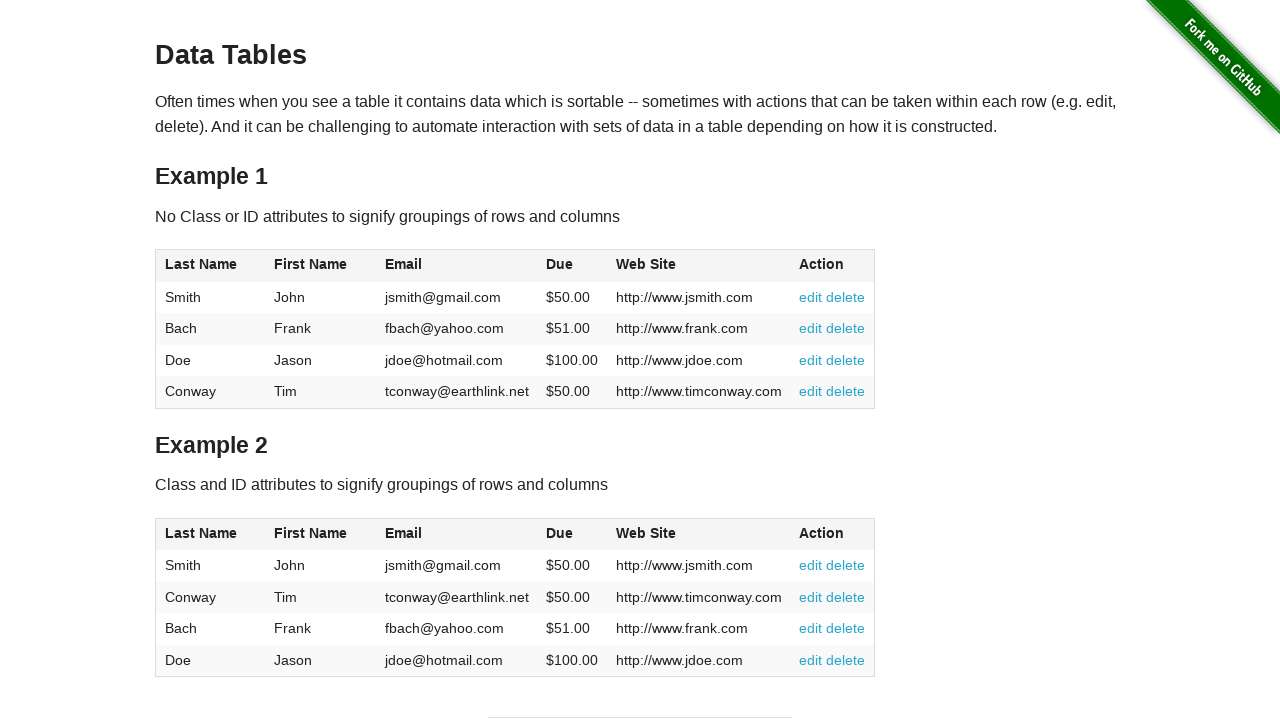

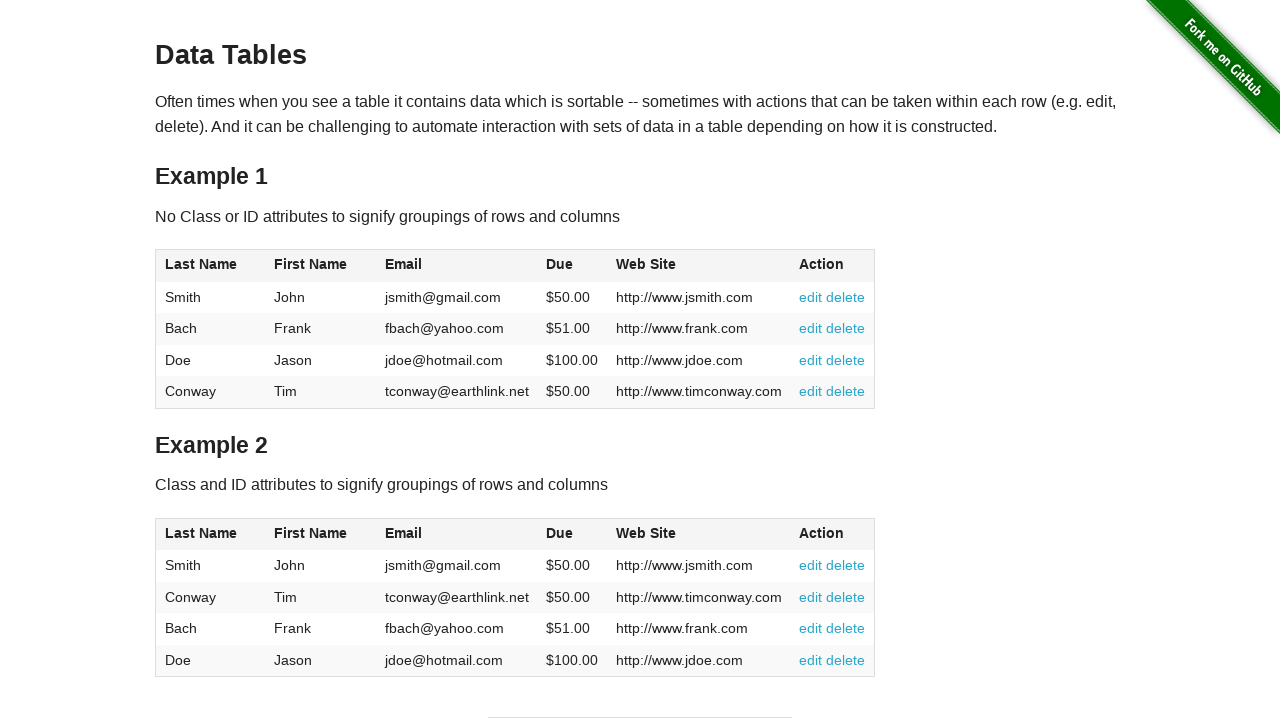